Tests that nurse result cards are interactive by submitting a query, waiting for results, and clicking on the first result card.

Starting URL: https://wonder-ceo-web.azurewebsites.net

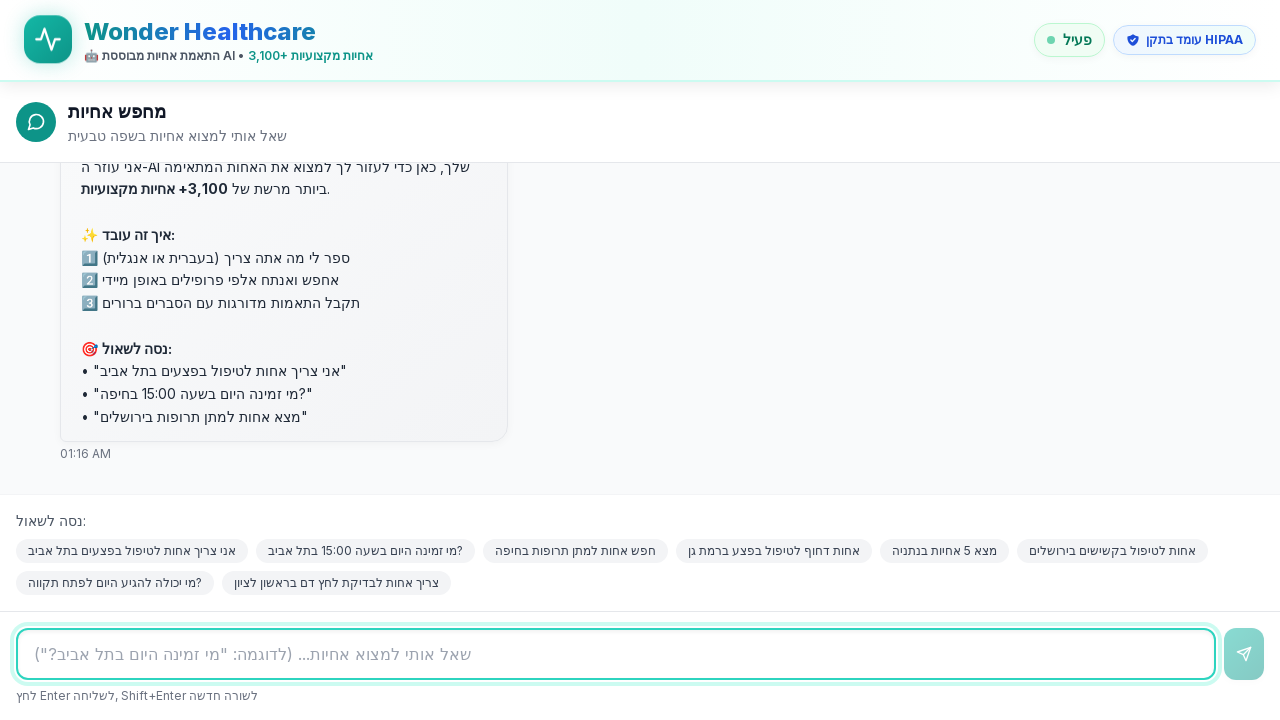

Waited for page to load (networkidle)
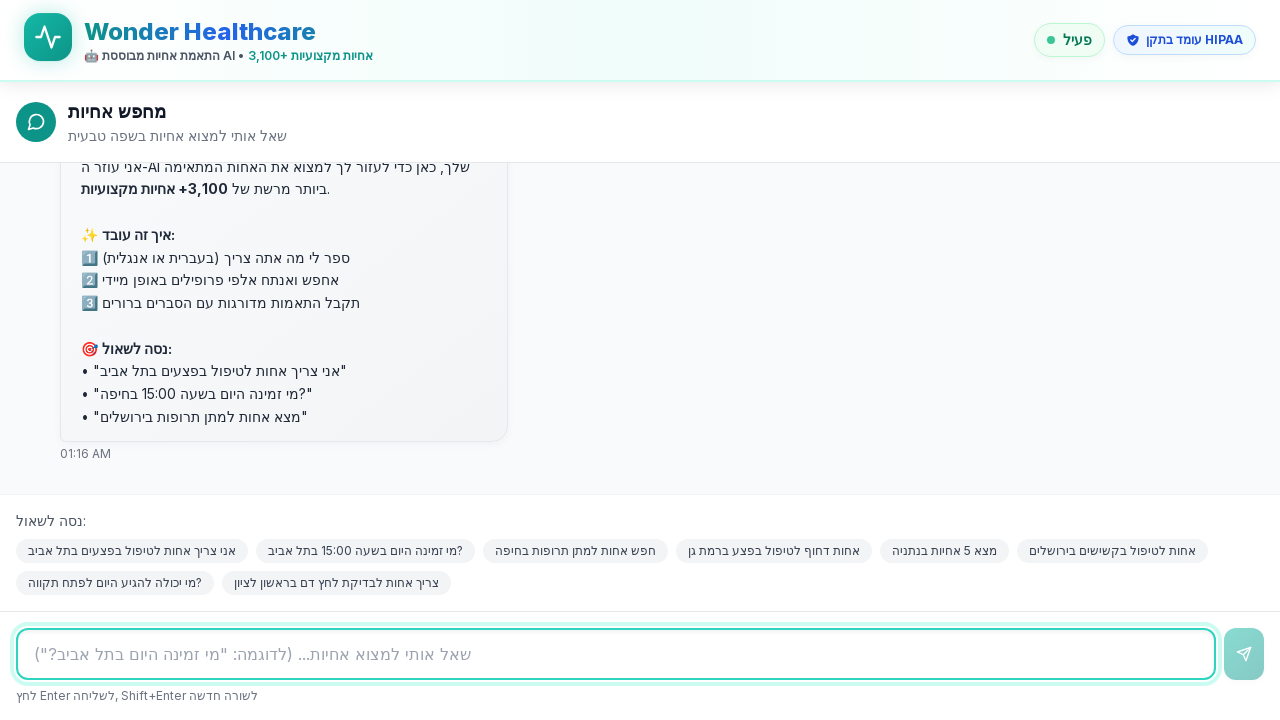

Filled chat input with Hebrew query for wound care nurse in Tel Aviv on input[type='text'], textarea >> nth=0
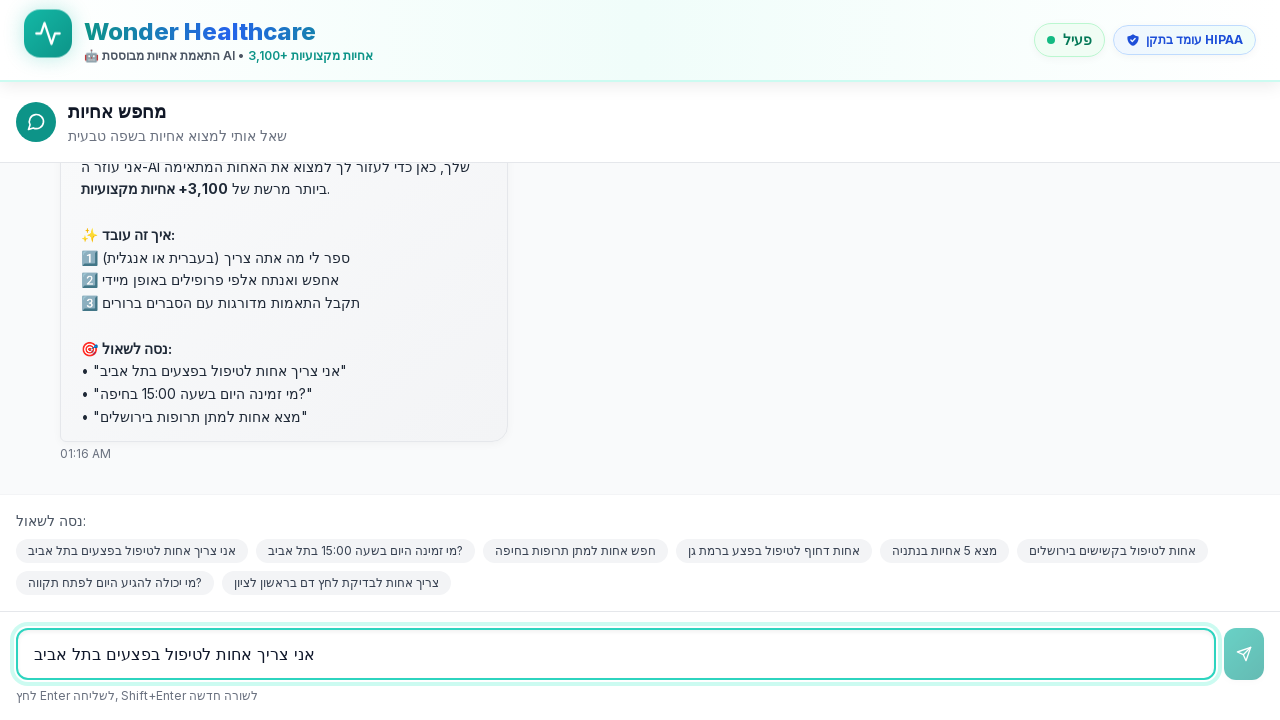

Clicked submit button to send query at (1244, 654) on button[type='submit'], button:has-text('שלח'), button:has-text('Send') >> nth=0
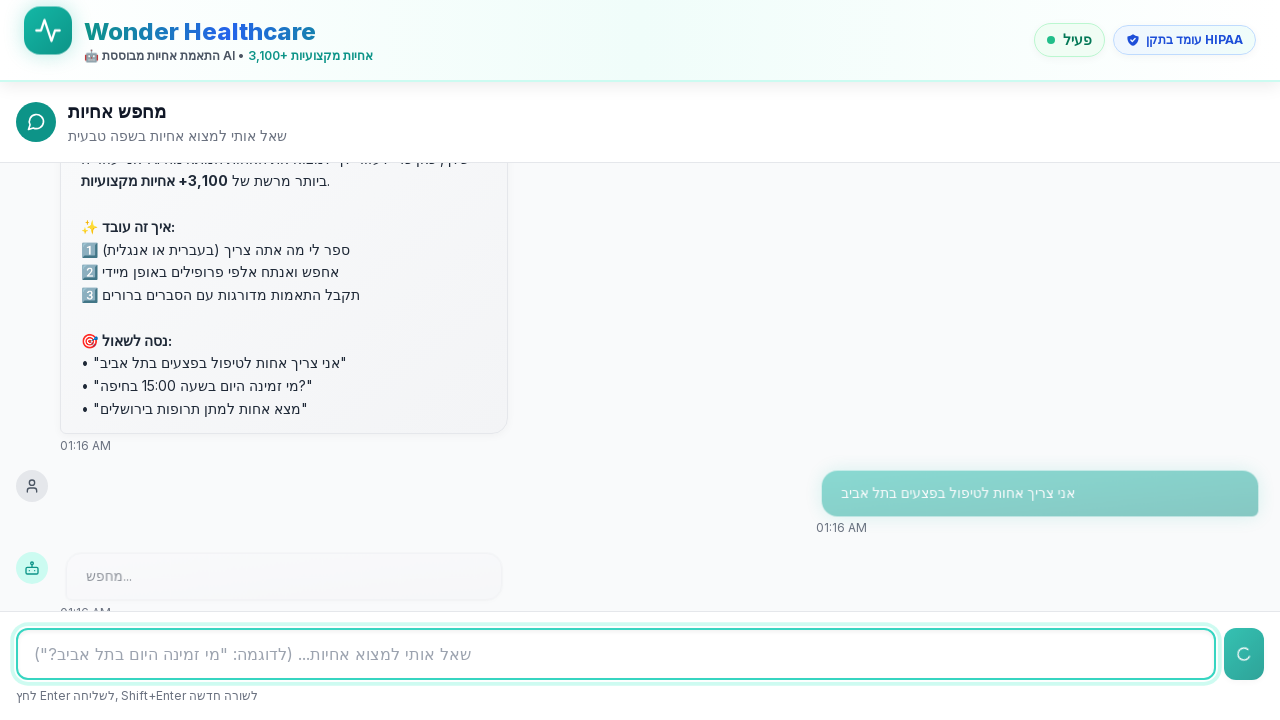

Nurse result cards loaded
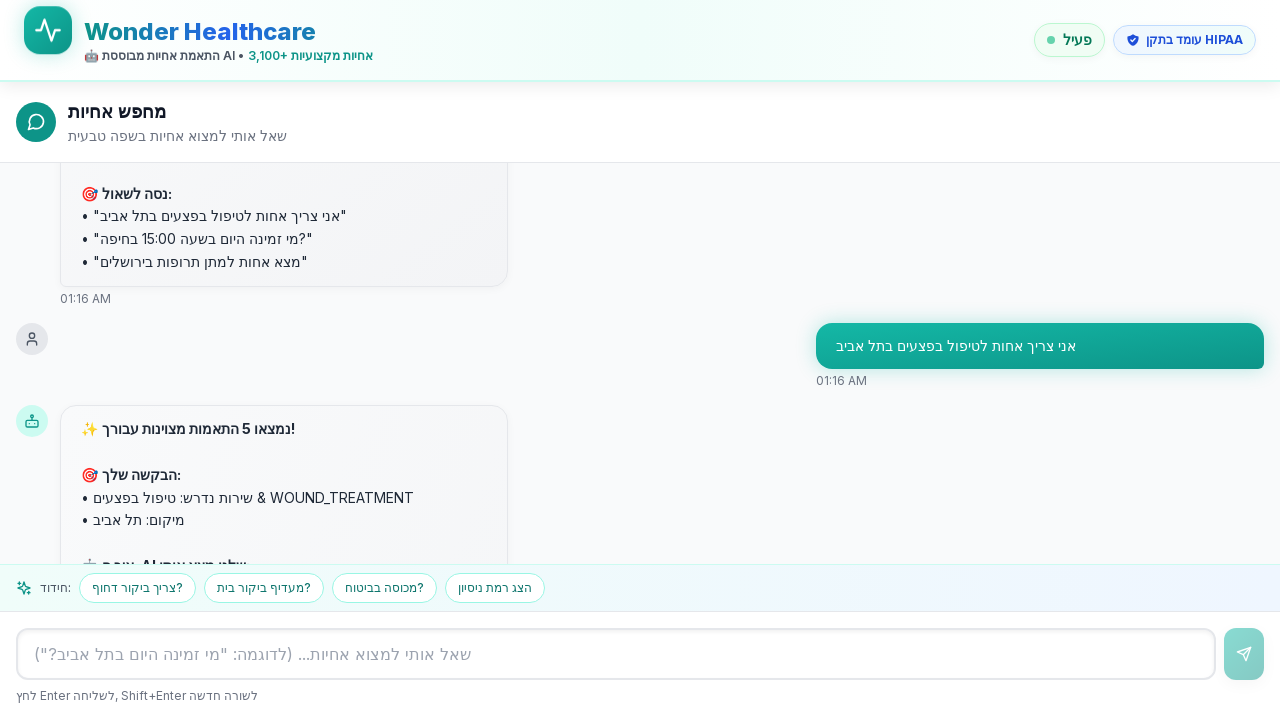

Clicked on the first nurse result card at (640, 41) on [class*='card'], [class*='result'], [class*='nurse'] >> nth=0
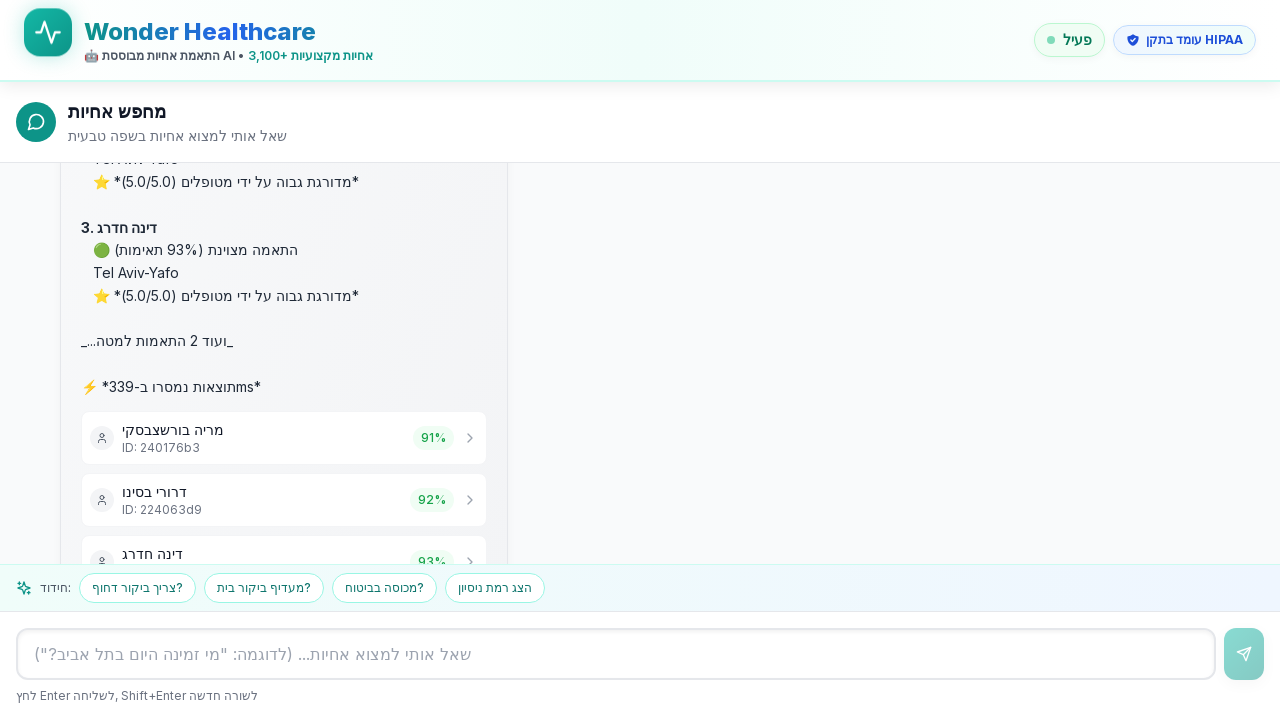

Waited for card expansion/drawer to appear
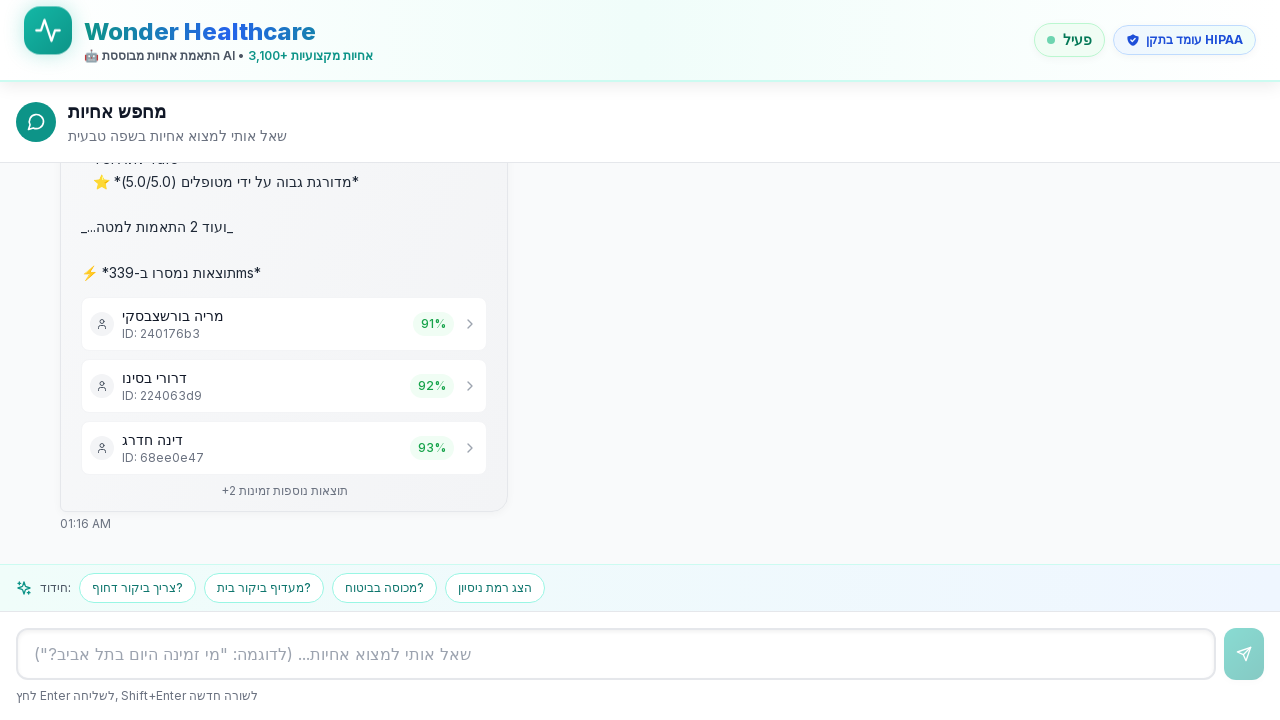

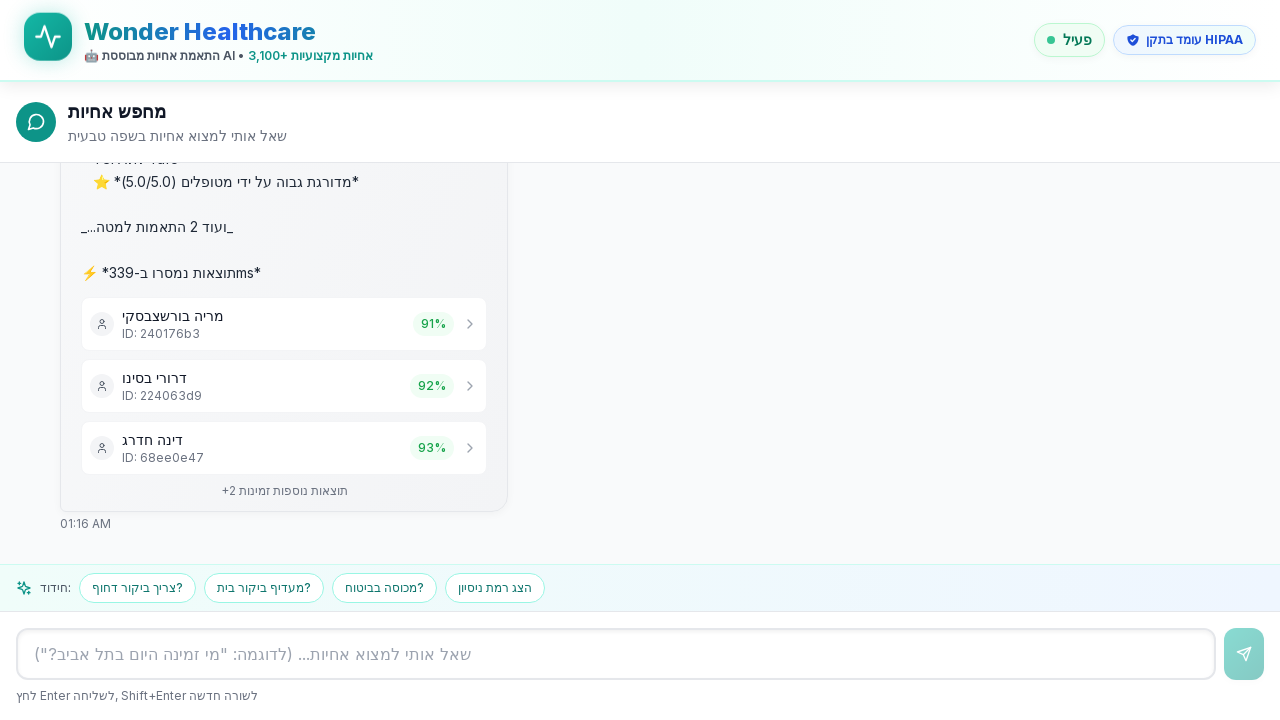